Navigates to the-internet.herokuapp.com, clicks on the "Broken Images" link, and verifies that the page loads with the expected heading and images are present on the page.

Starting URL: https://the-internet.herokuapp.com/

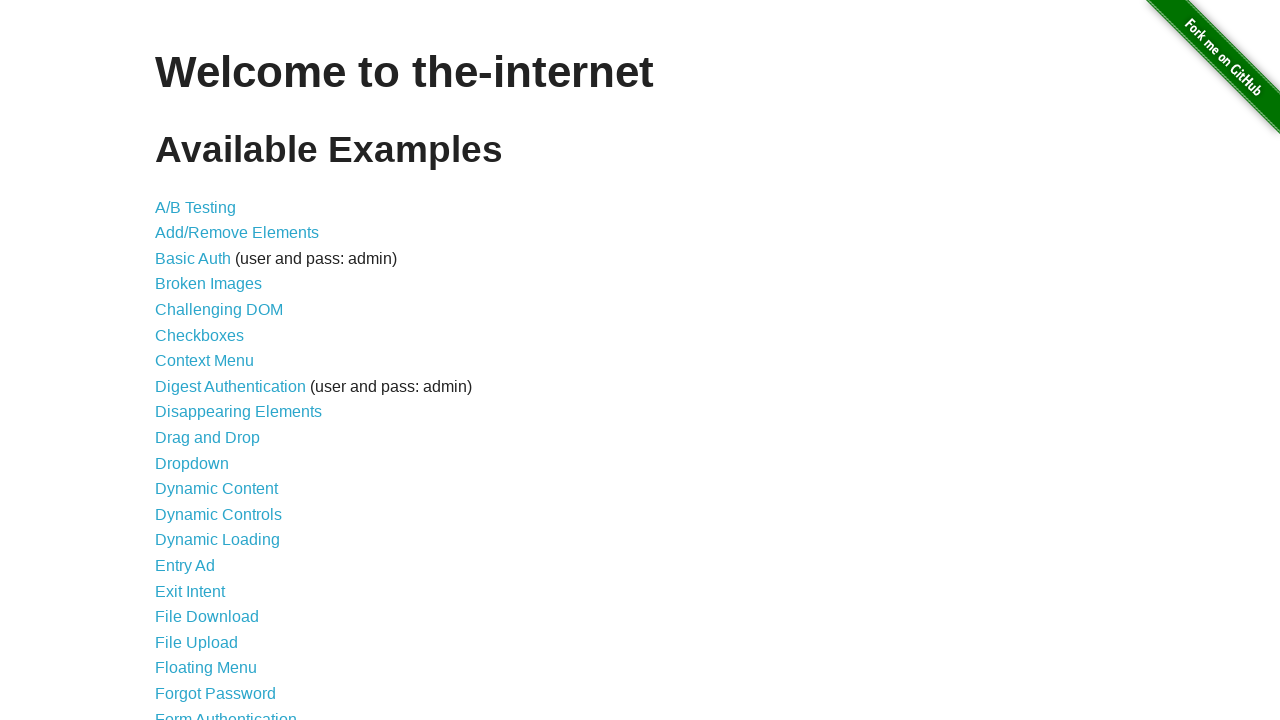

Clicked on the 'Broken Images' link at (208, 284) on xpath=//a[contains(text(),'Broken')]
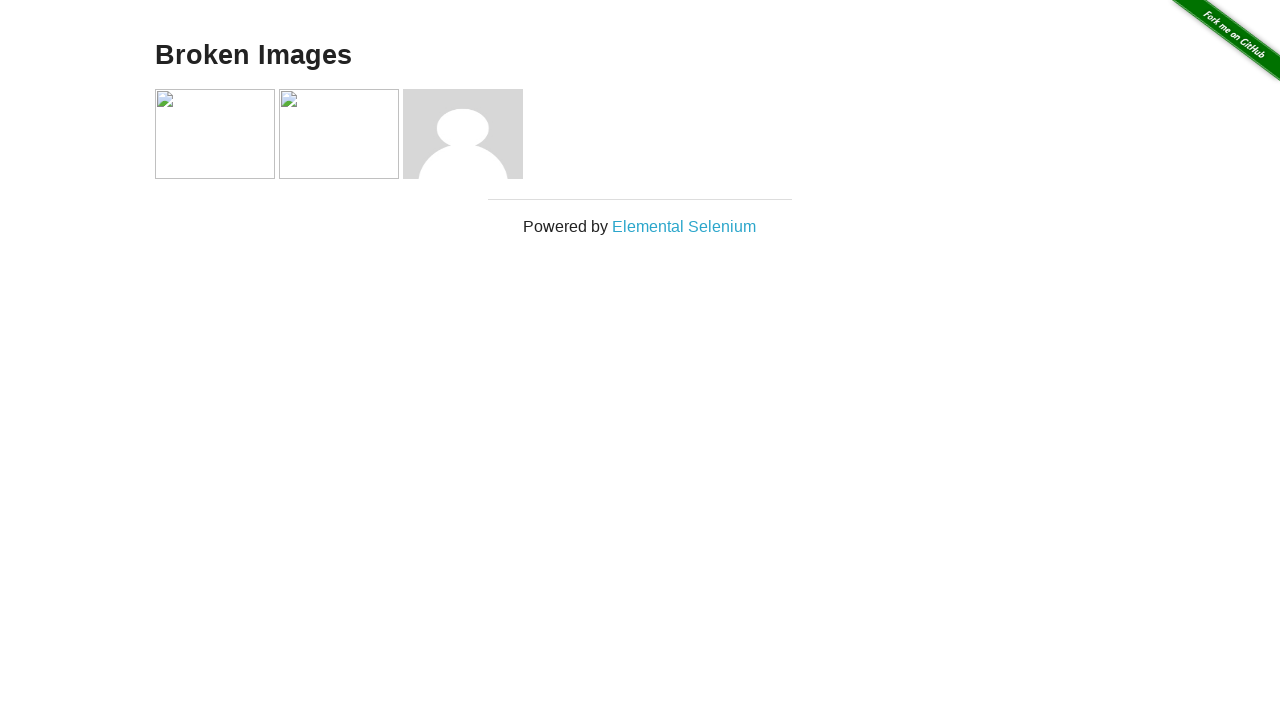

Verified the 'Broken Images' heading is displayed
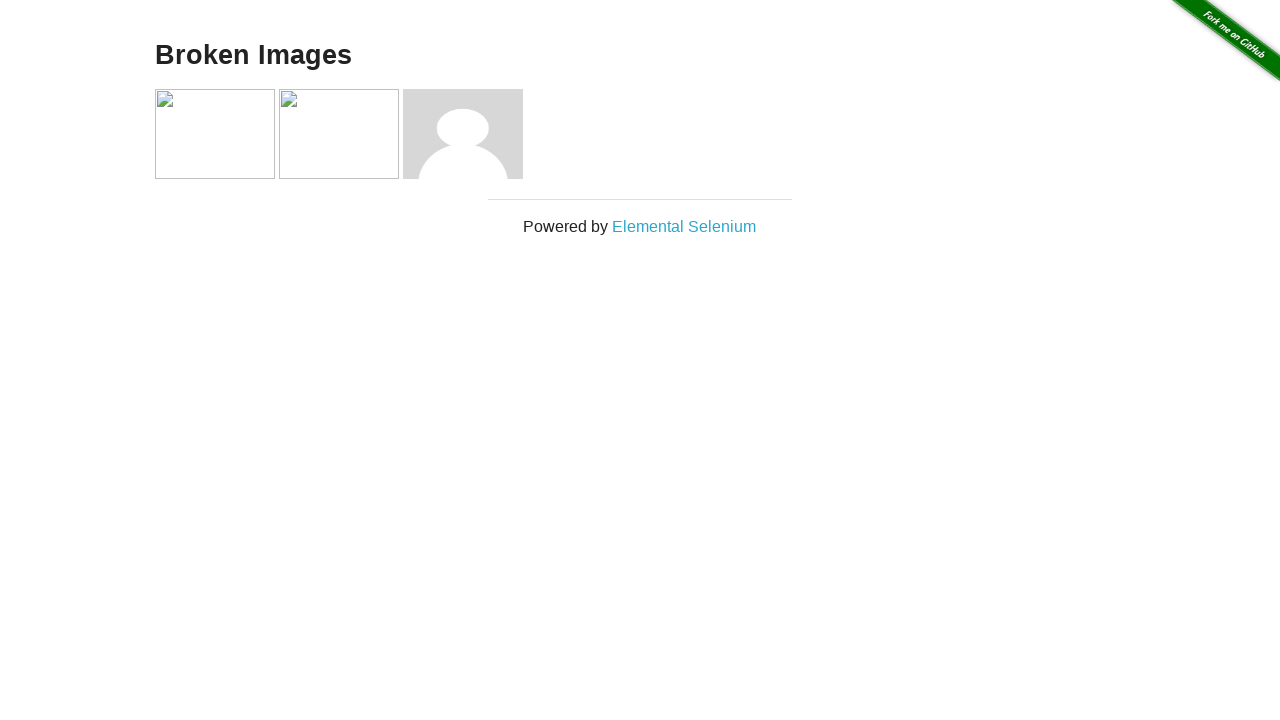

Verified images are present on the page
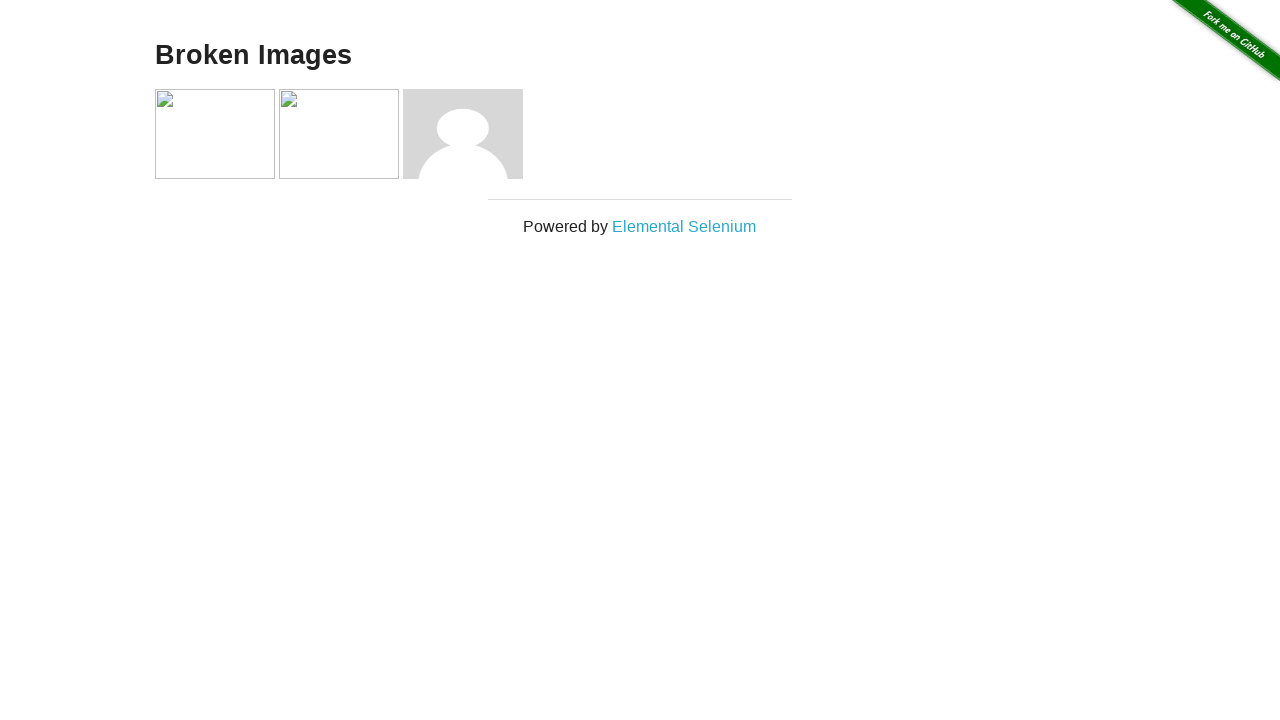

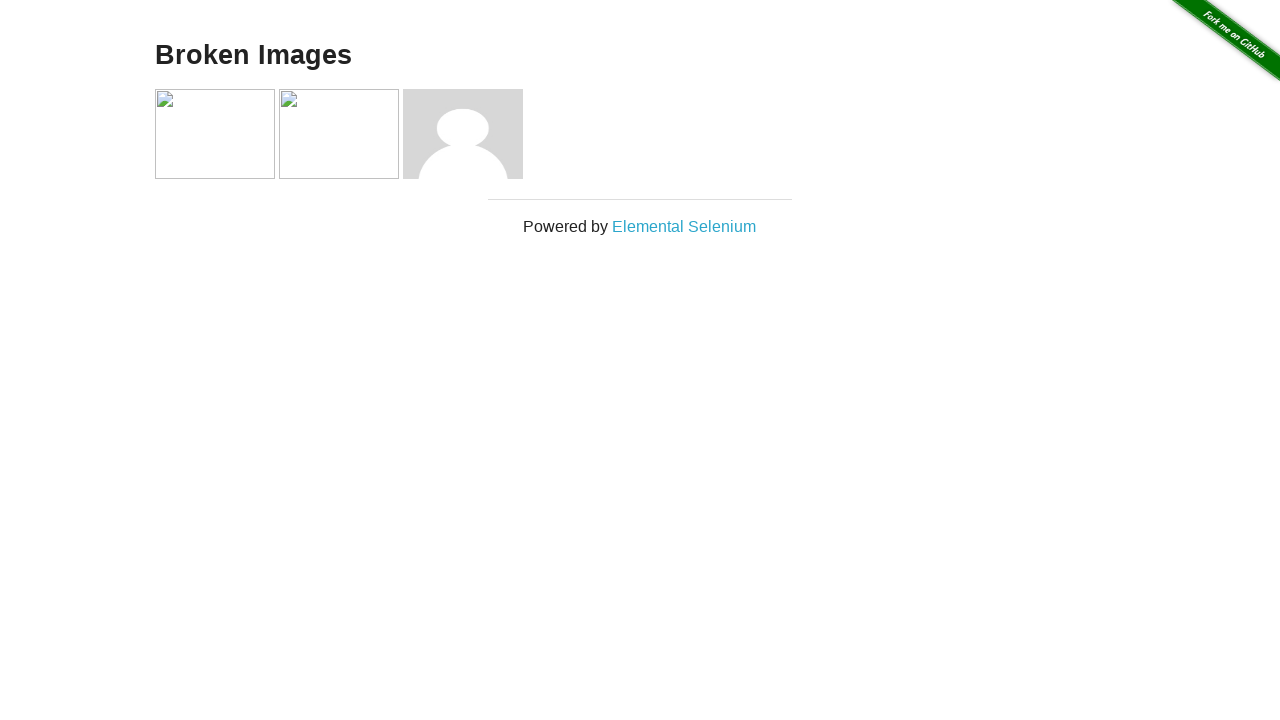